Tests the complete flight booking flow on BlazeDemo by selecting departure (Portland) and destination (London) cities, choosing a flight, filling in passenger and payment information, and confirming the purchase.

Starting URL: https://blazedemo.com/

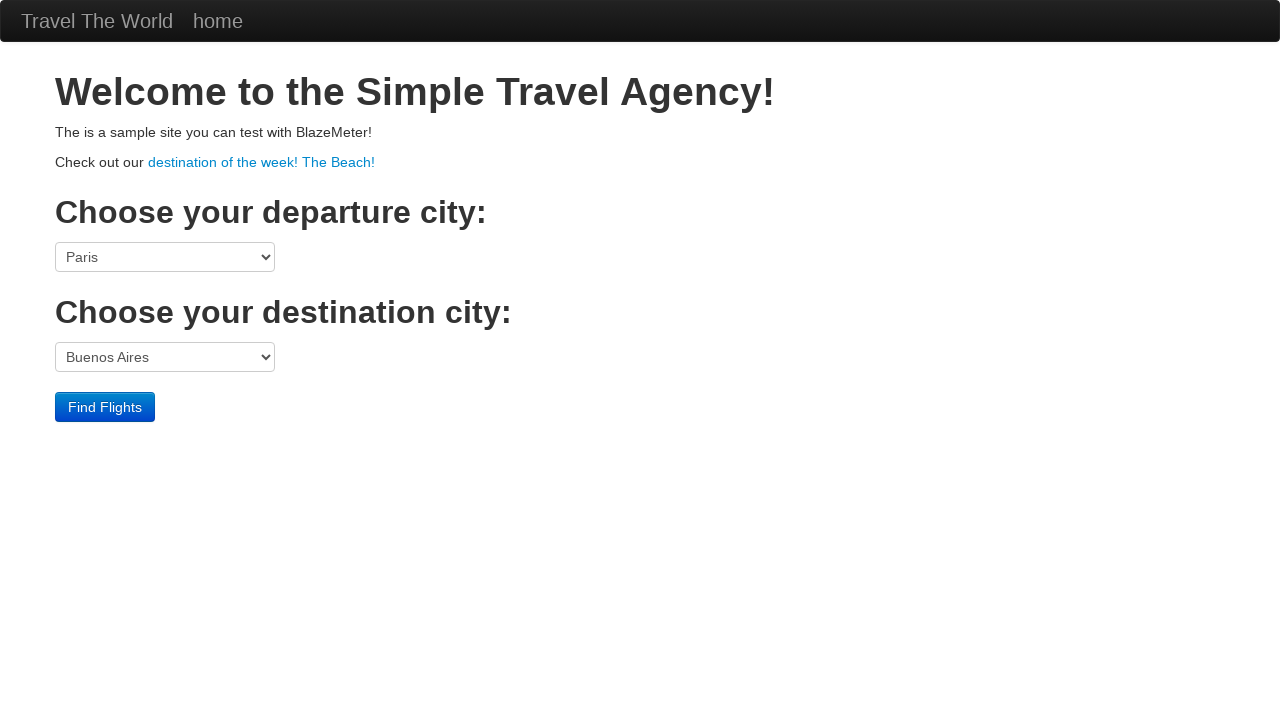

Clicked departure city dropdown at (165, 257) on select[name='fromPort']
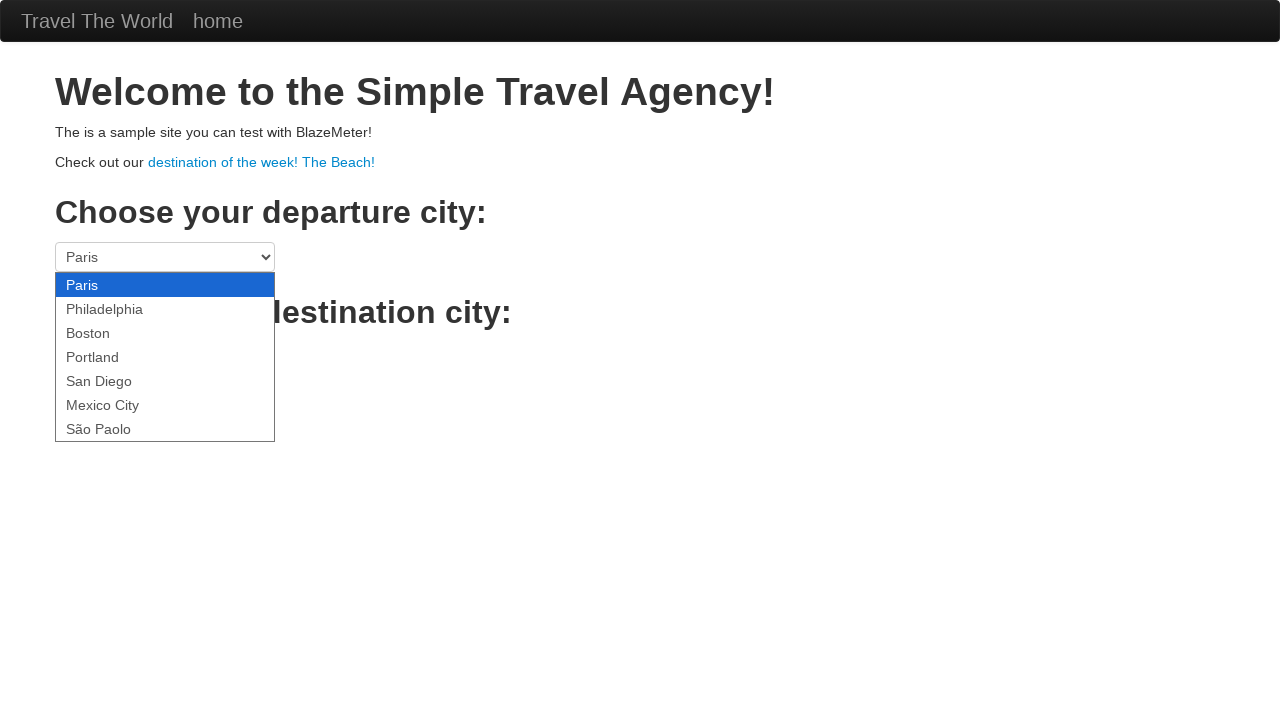

Selected Portland as departure city on select[name='fromPort']
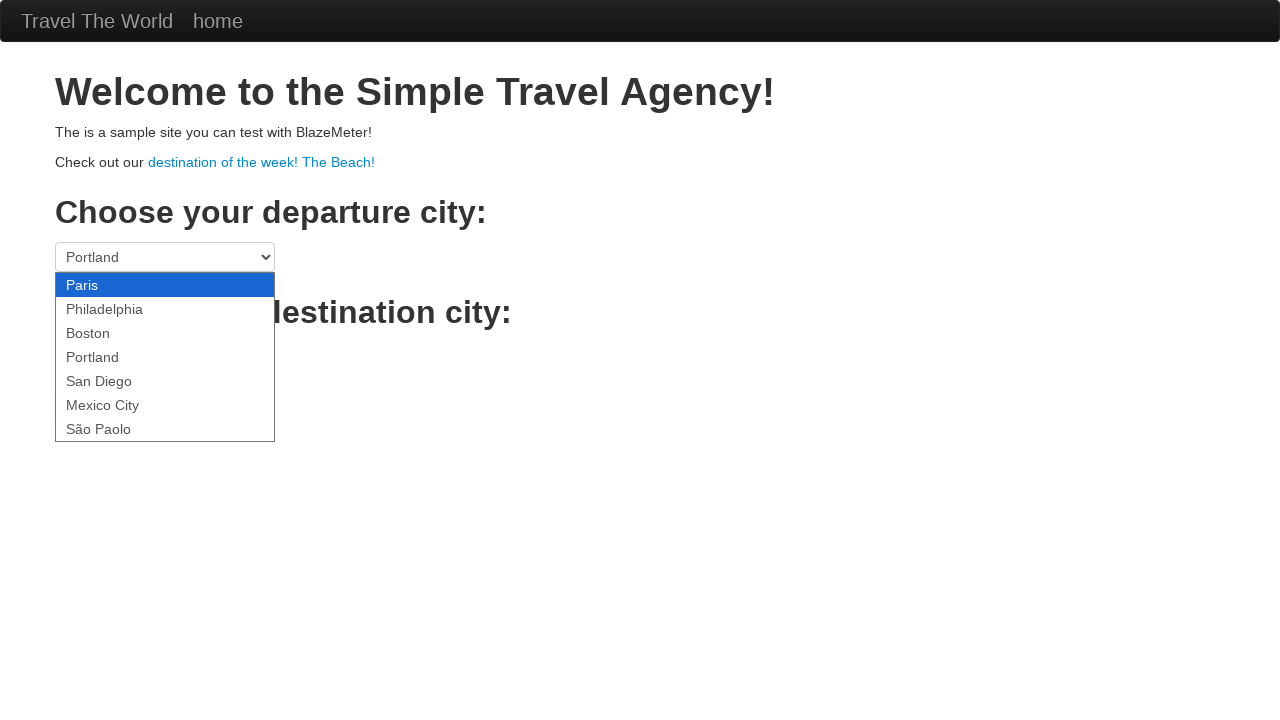

Clicked destination city dropdown at (165, 357) on select[name='toPort']
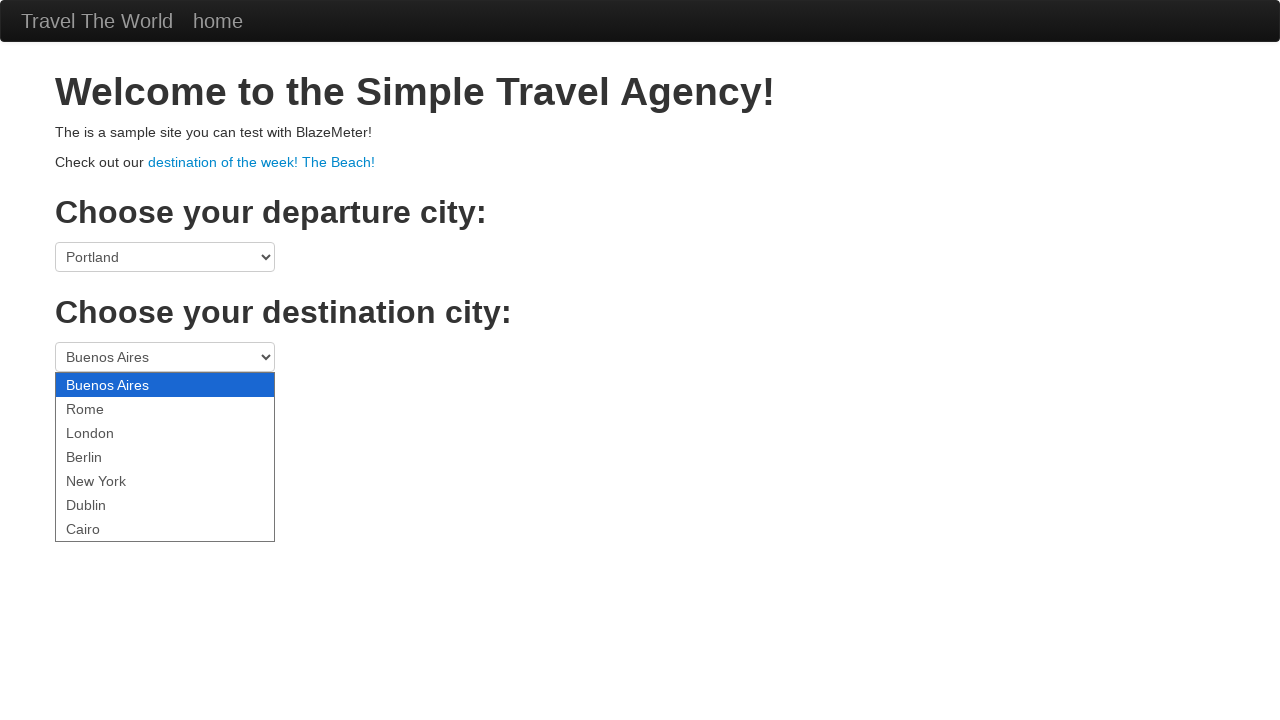

Selected London as destination city on select[name='toPort']
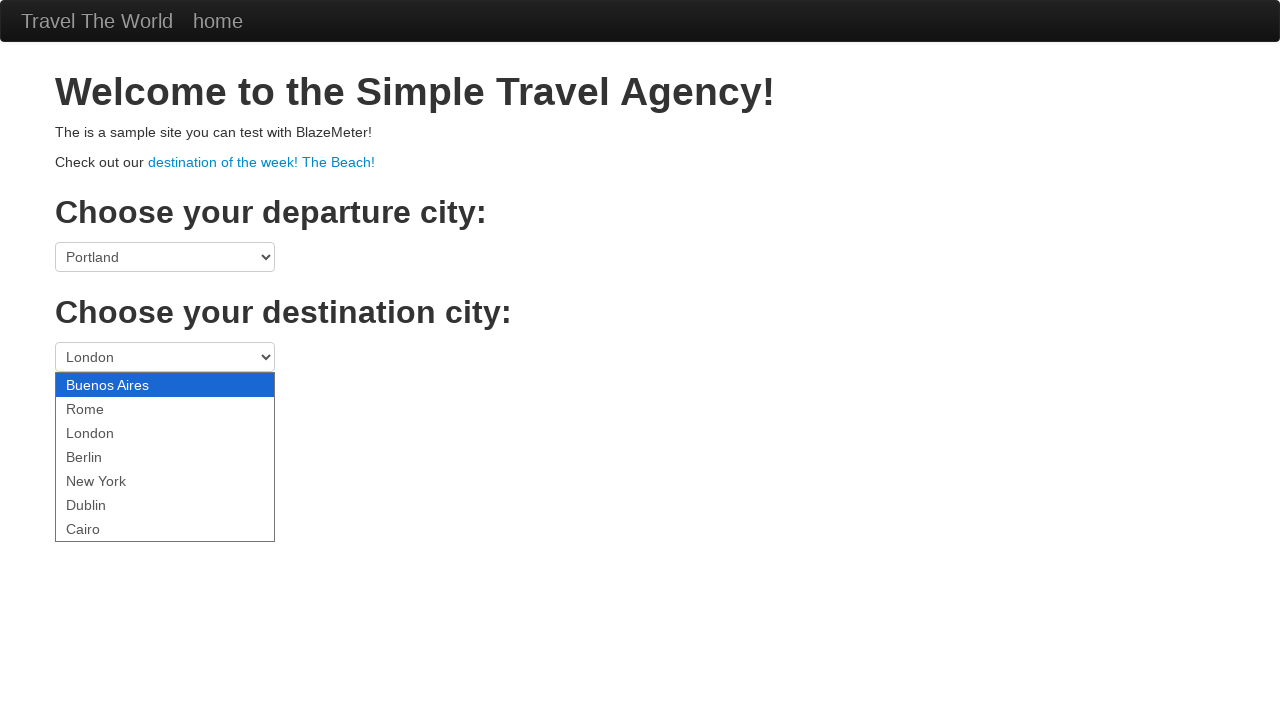

Clicked Find Flights button at (105, 407) on .btn-primary
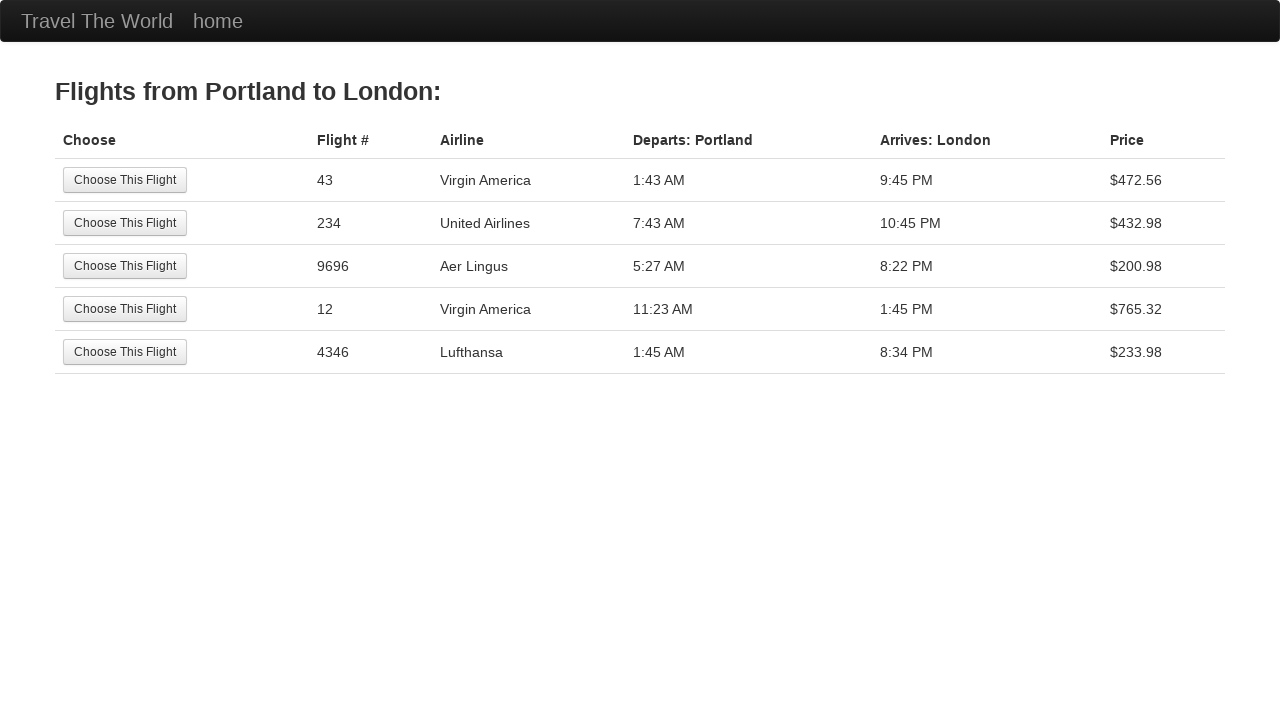

Flights list loaded successfully
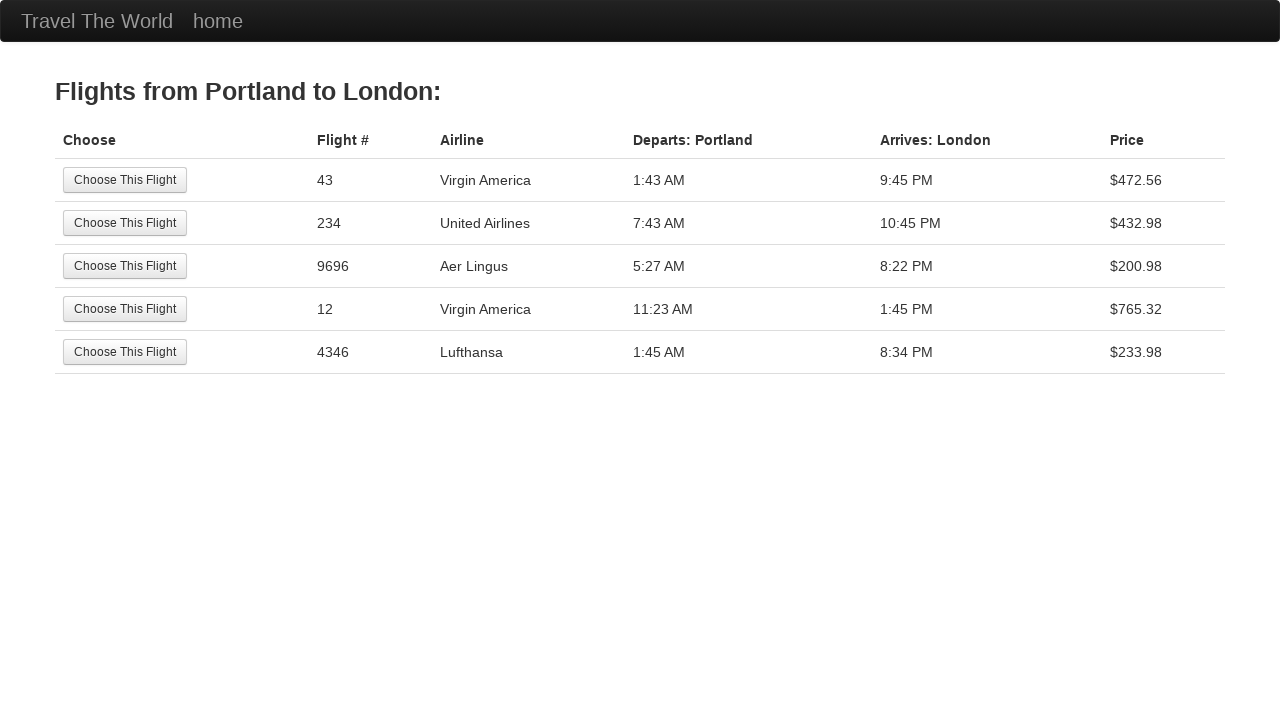

Selected third flight option at (125, 266) on tr:nth-child(3) .btn
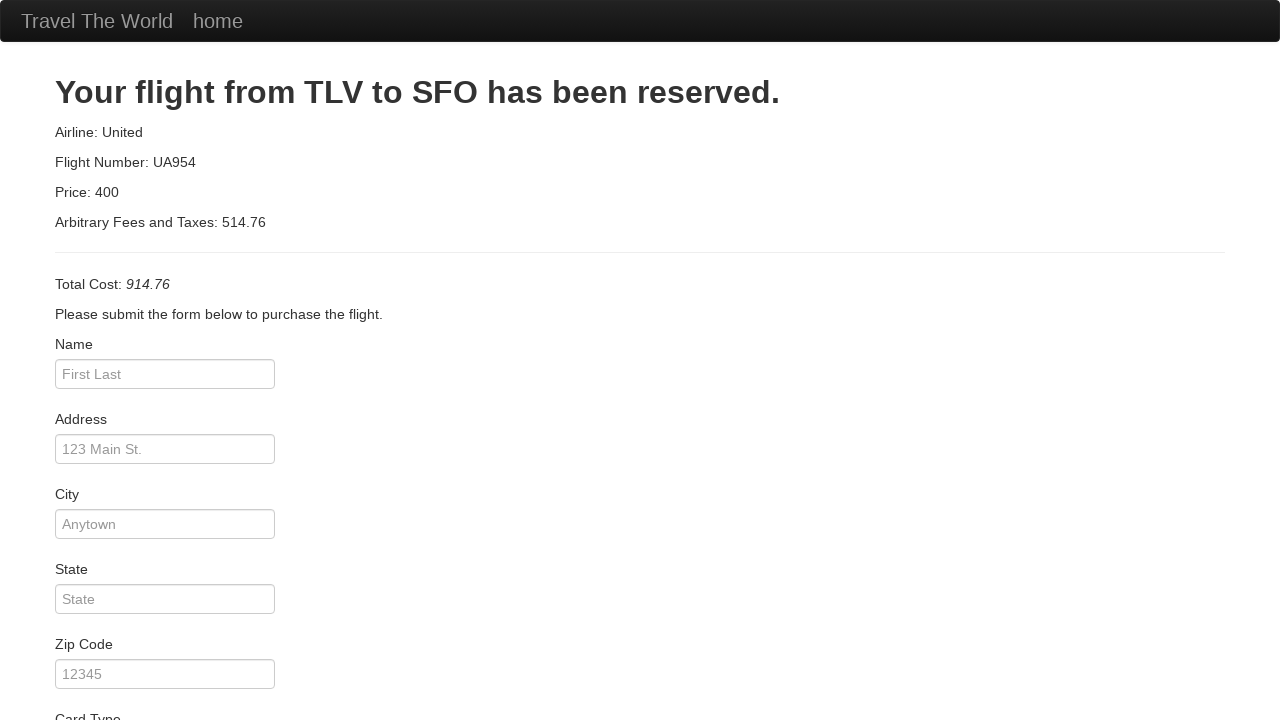

Clicked passenger name field at (165, 374) on #inputName
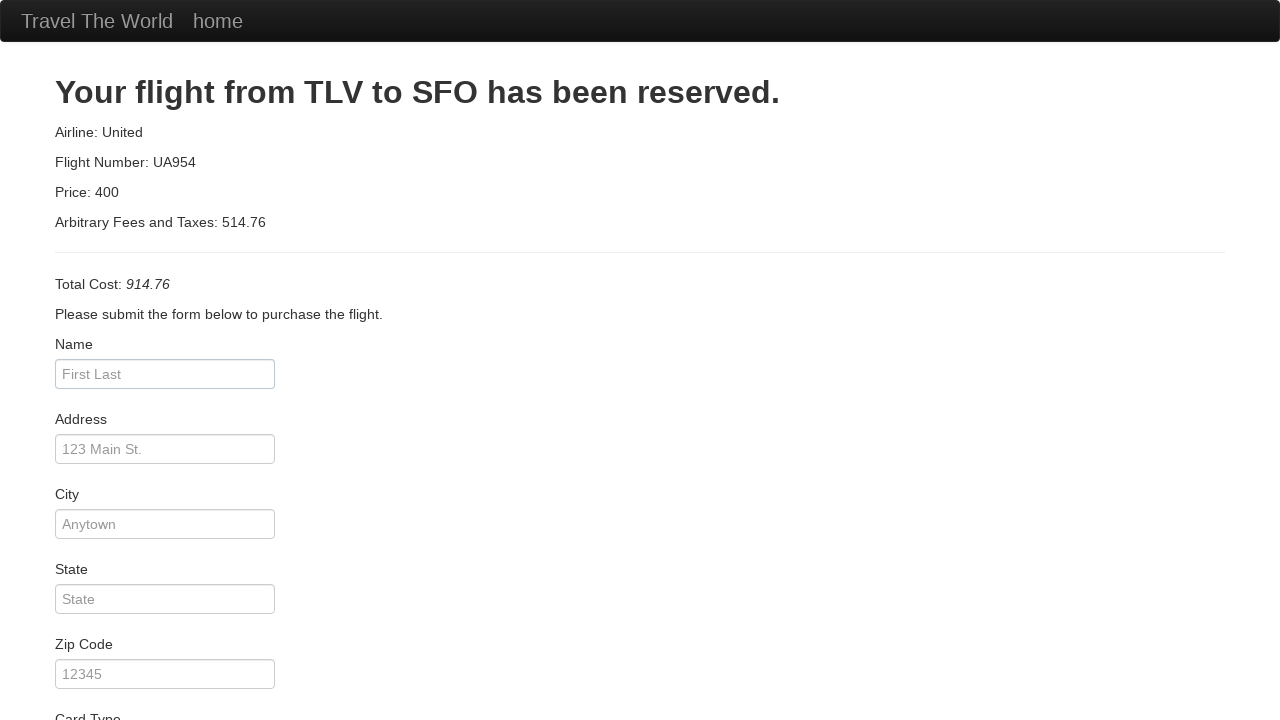

Filled passenger name with 'rafael' on #inputName
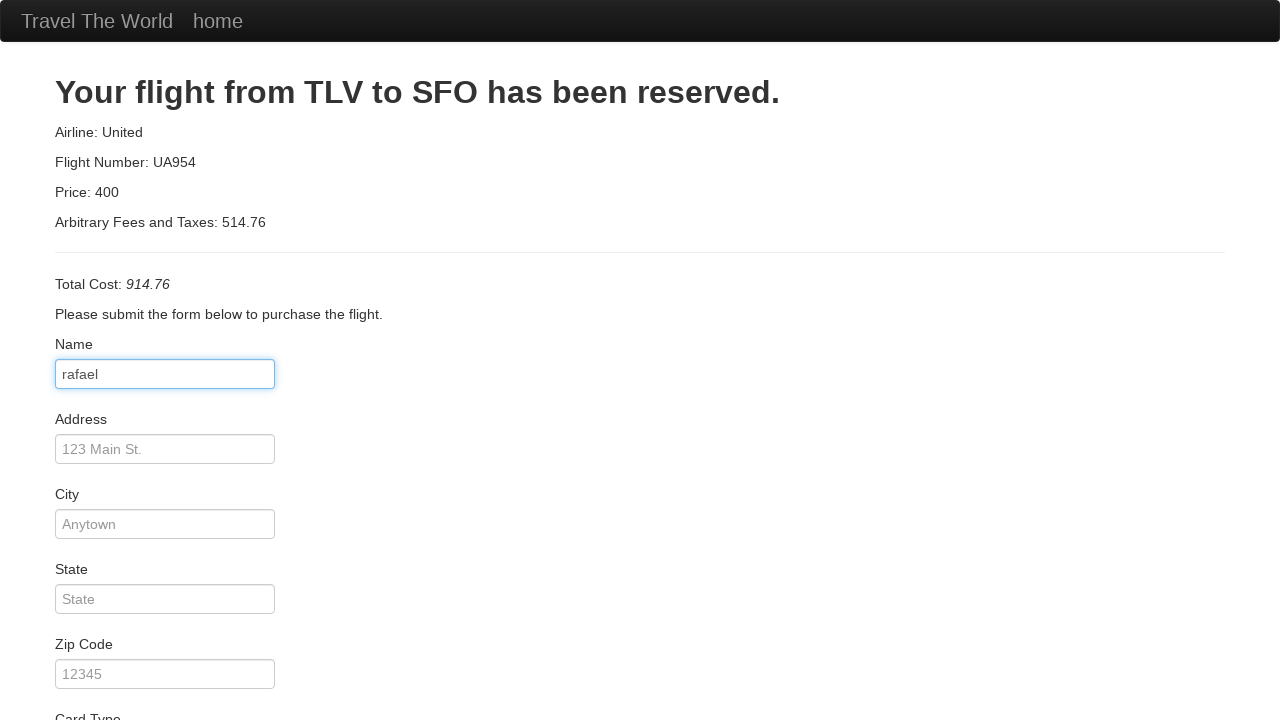

Clicked address field at (165, 449) on #address
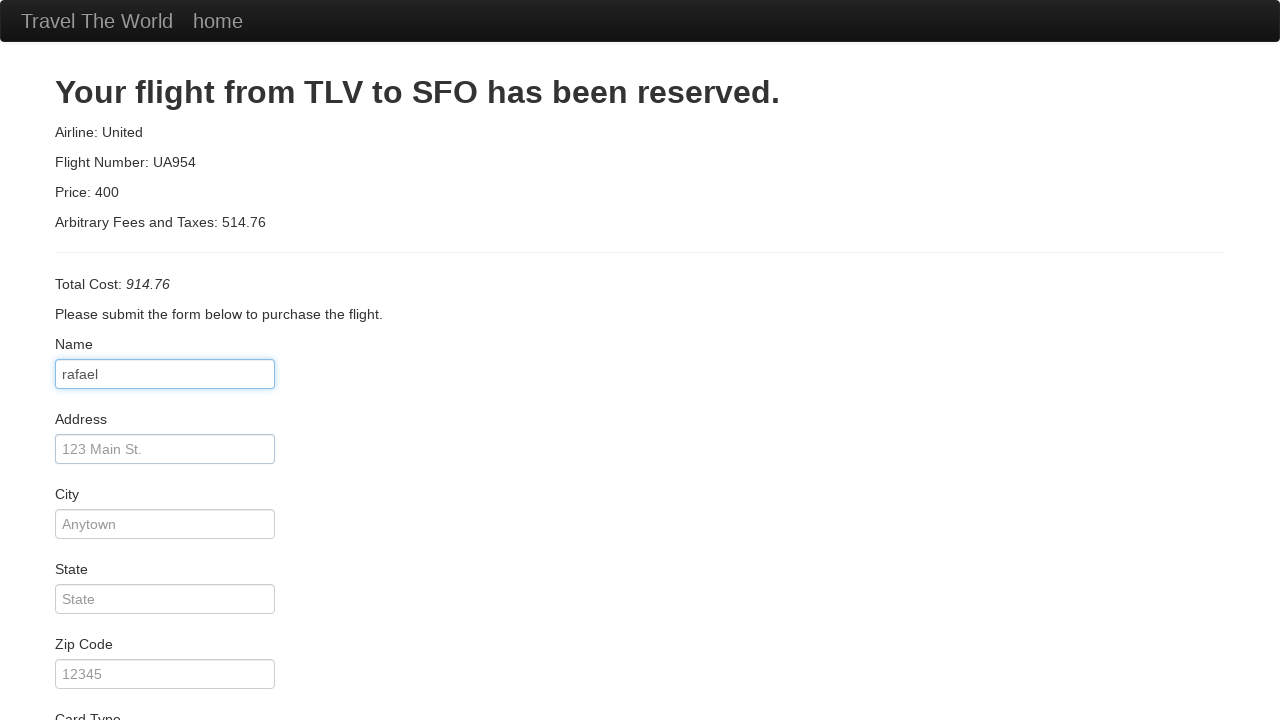

Filled address with '123 aveiro' on #address
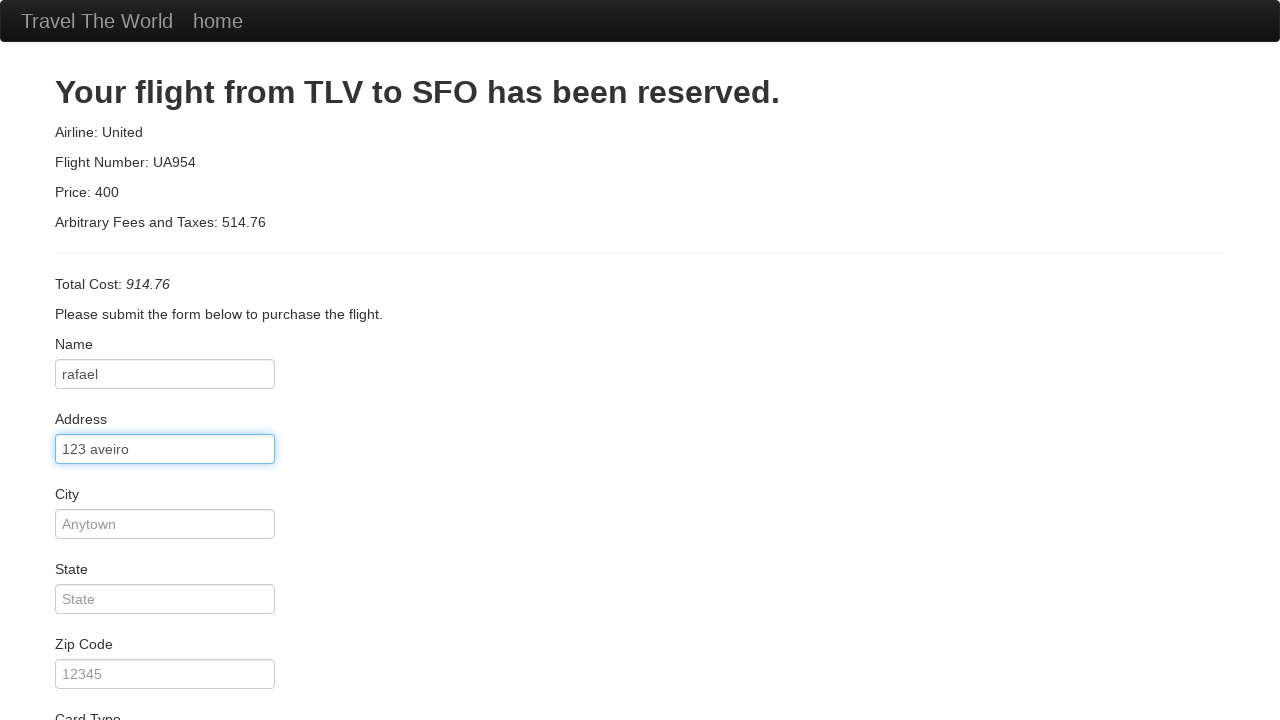

Clicked city field at (165, 524) on #city
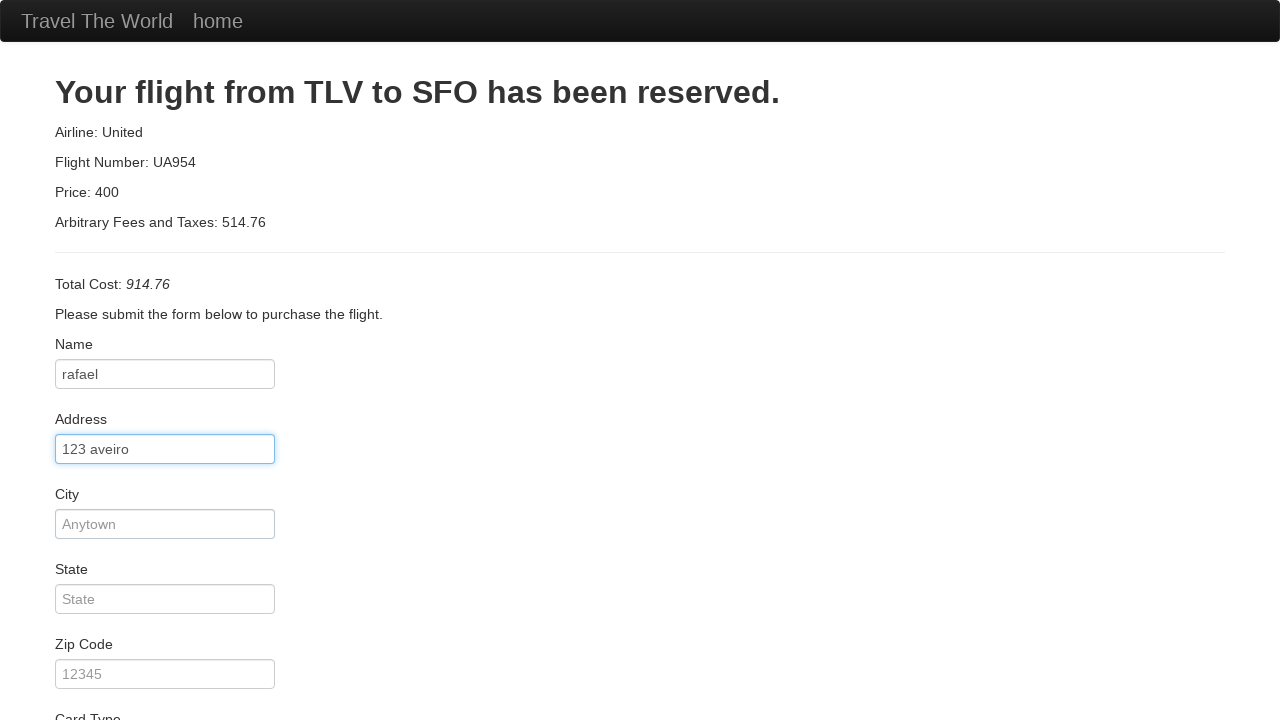

Filled city with 'aveiro' on #city
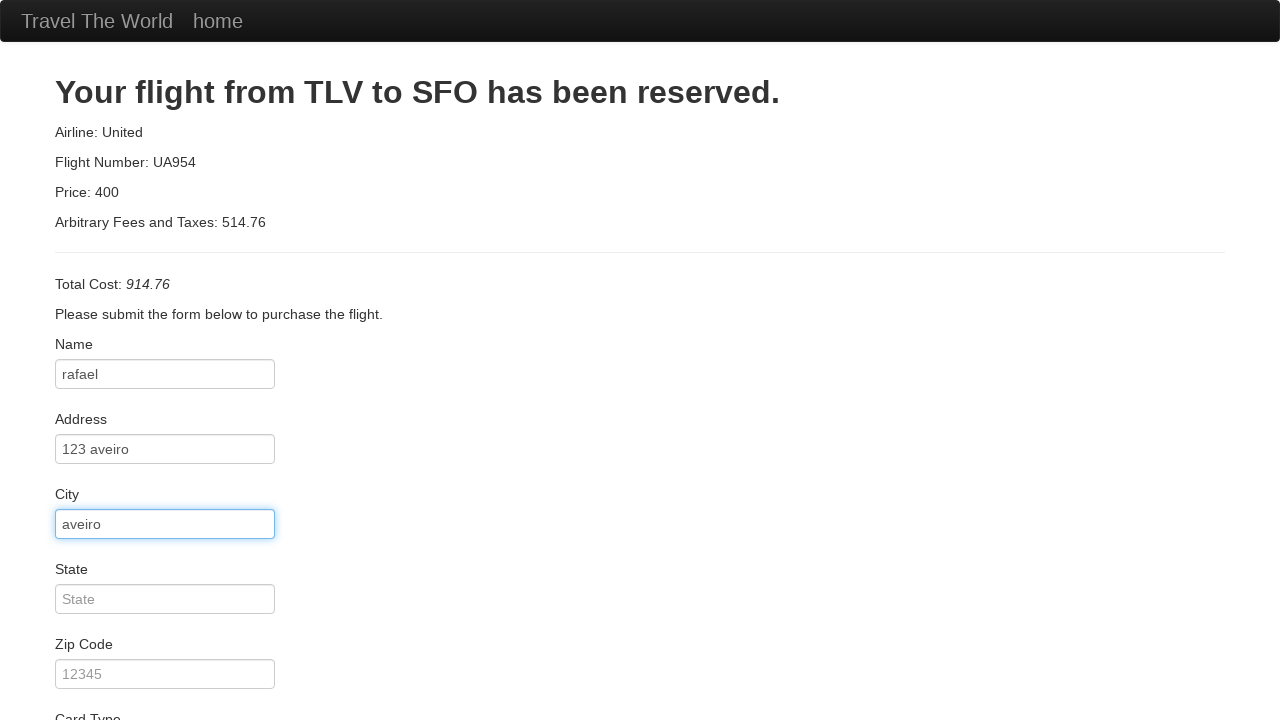

Clicked state field at (165, 599) on #state
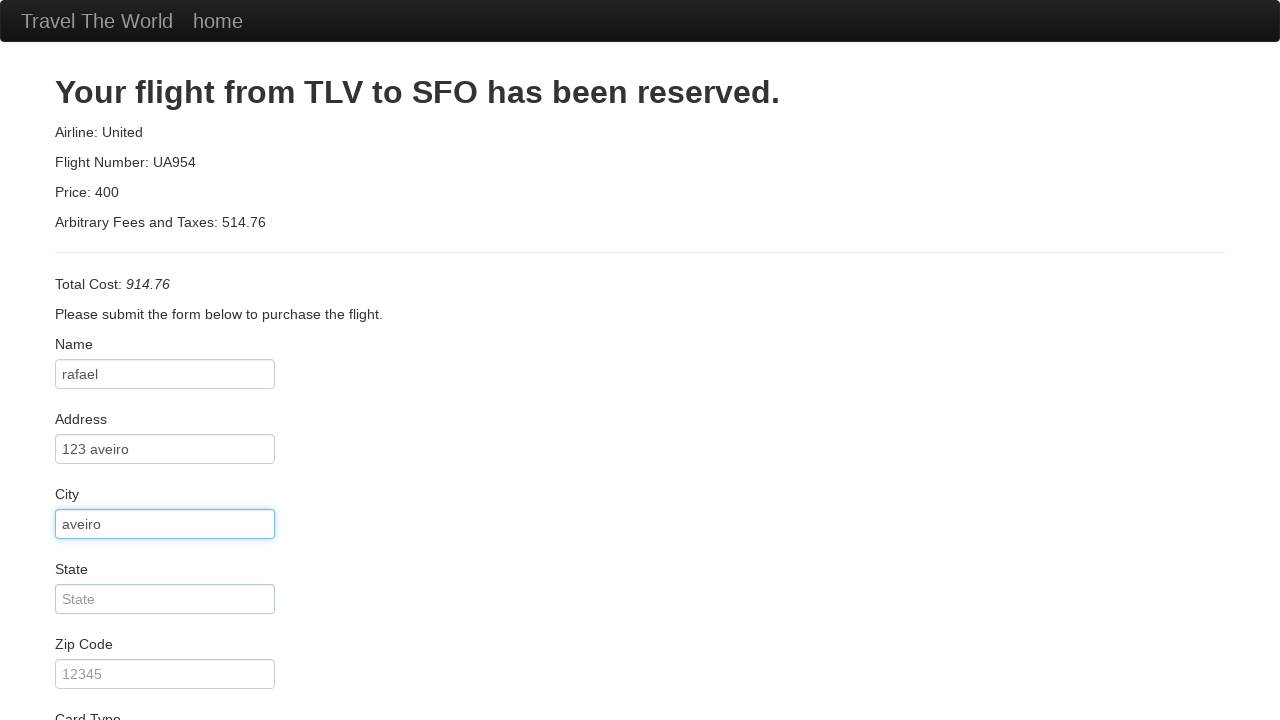

Filled state with 'aveiro' on #state
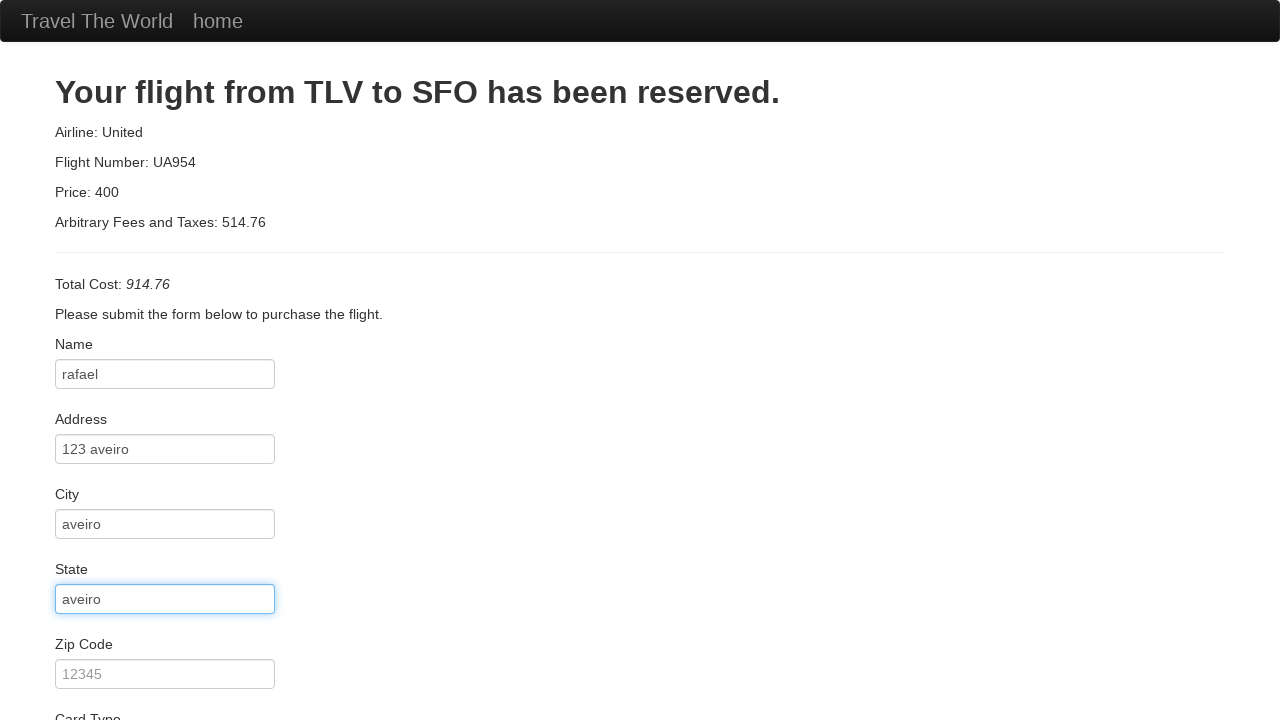

Clicked zip code field at (165, 674) on #zipCode
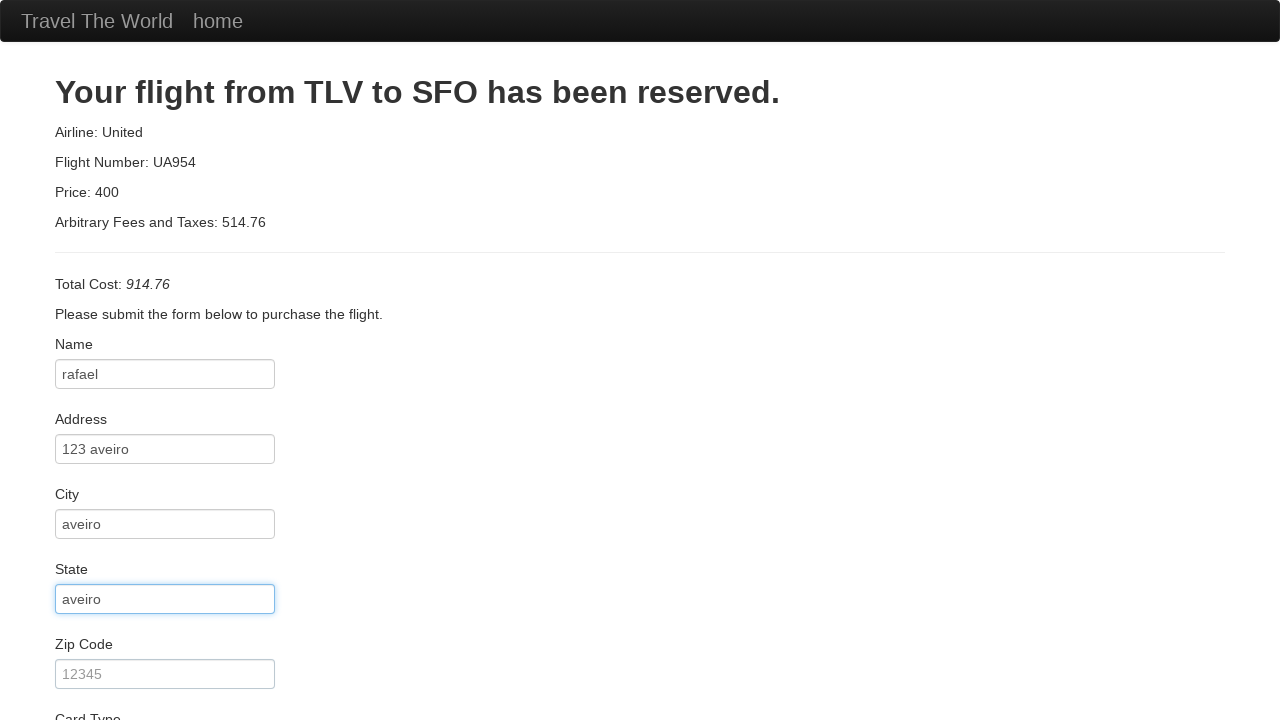

Filled zip code with '12345' on #zipCode
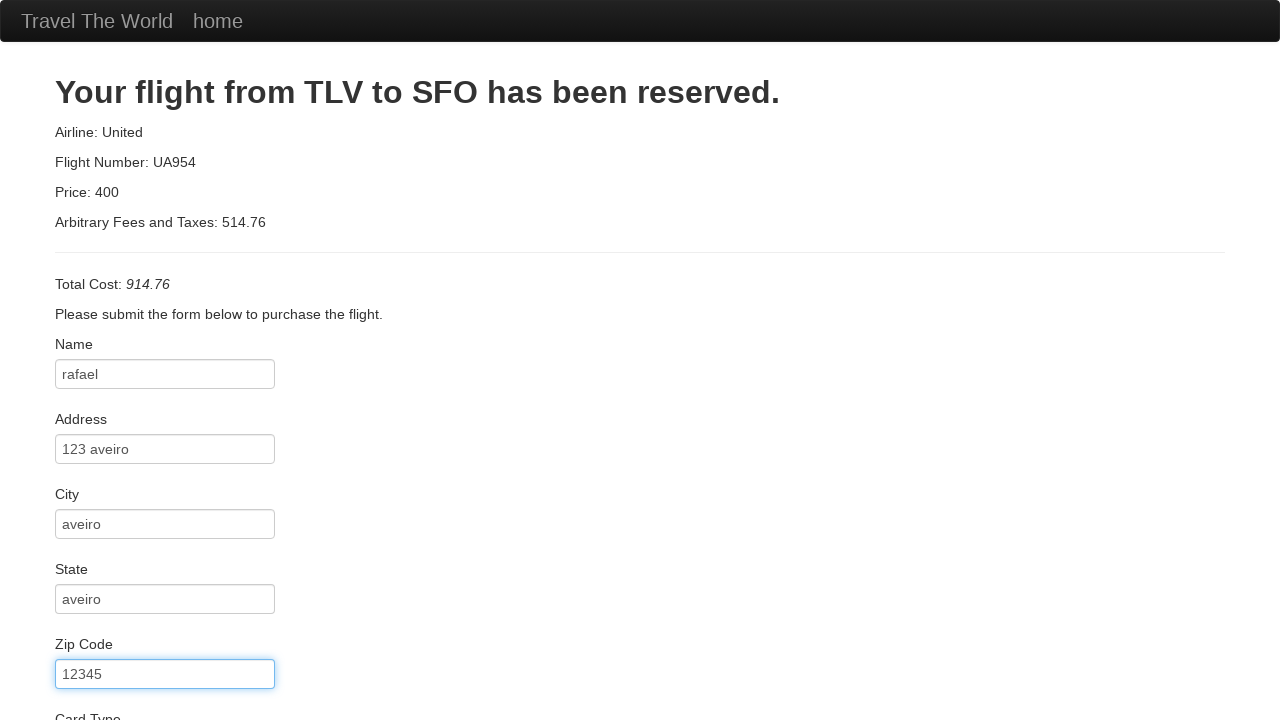

Clicked card type dropdown at (165, 360) on #cardType
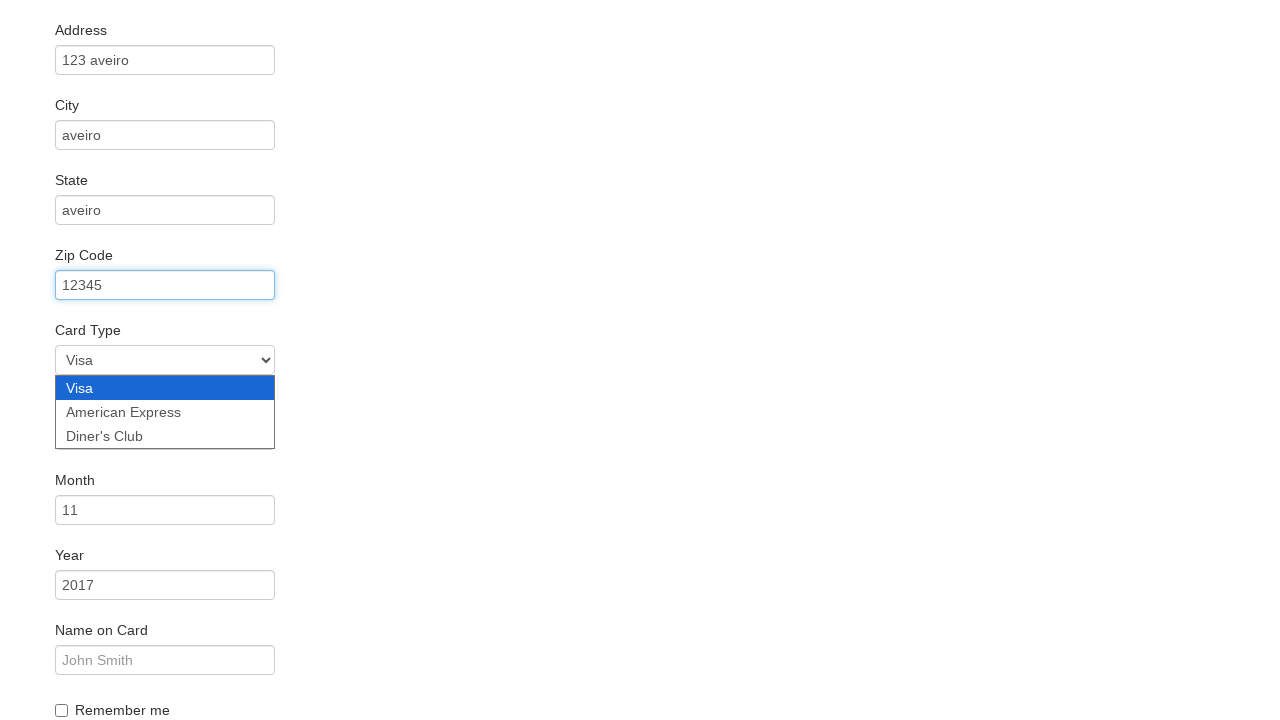

Selected American Express as card type on #cardType
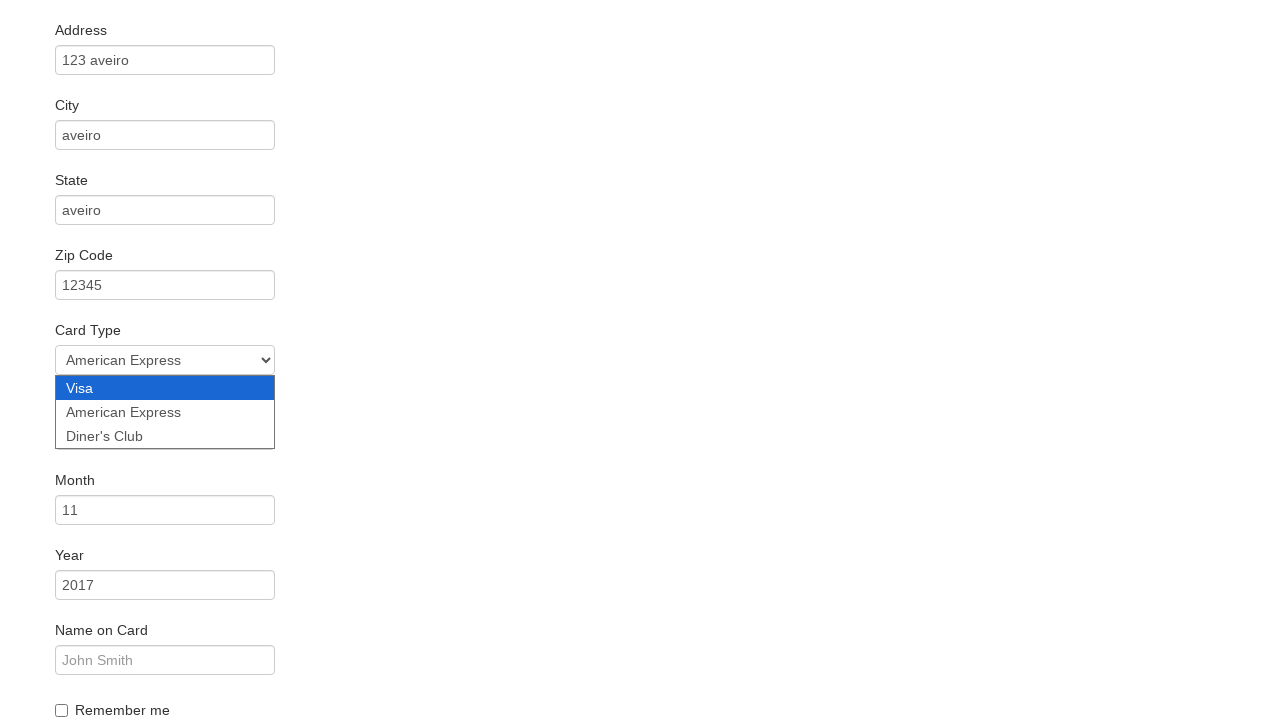

Clicked credit card number field at (165, 435) on #creditCardNumber
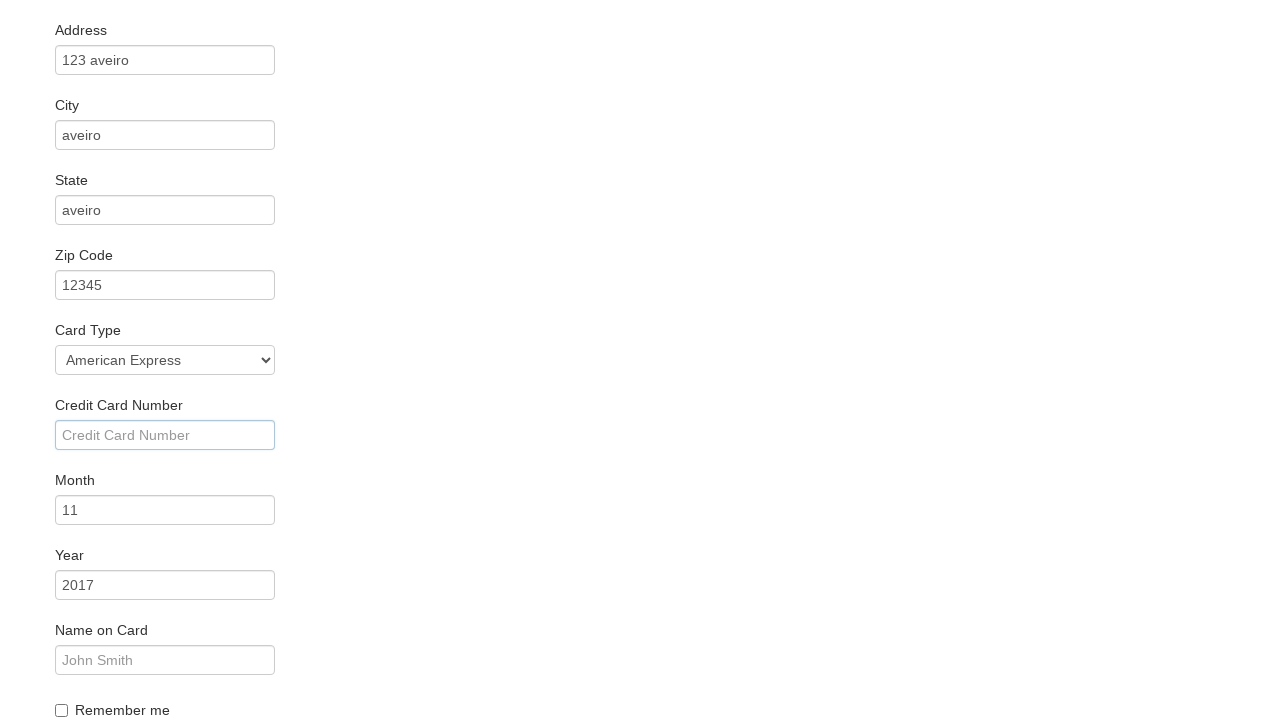

Filled credit card number with '12345678' on #creditCardNumber
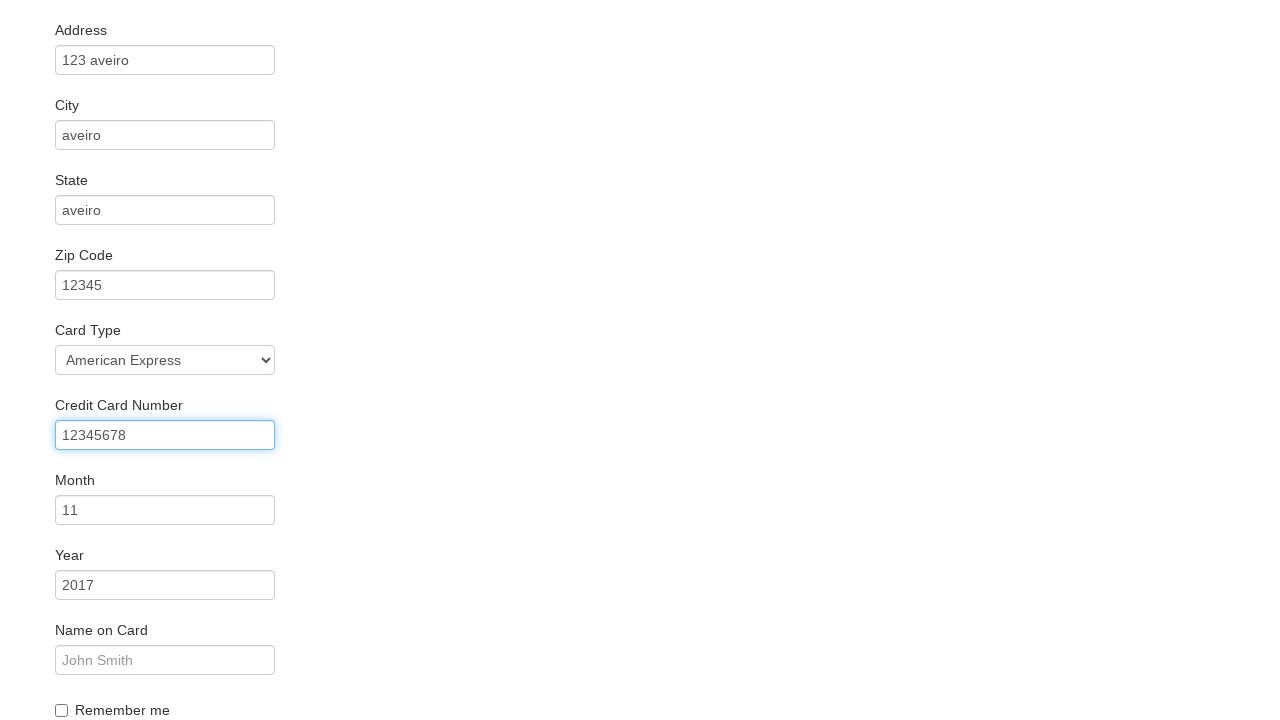

Clicked credit card month field at (165, 510) on #creditCardMonth
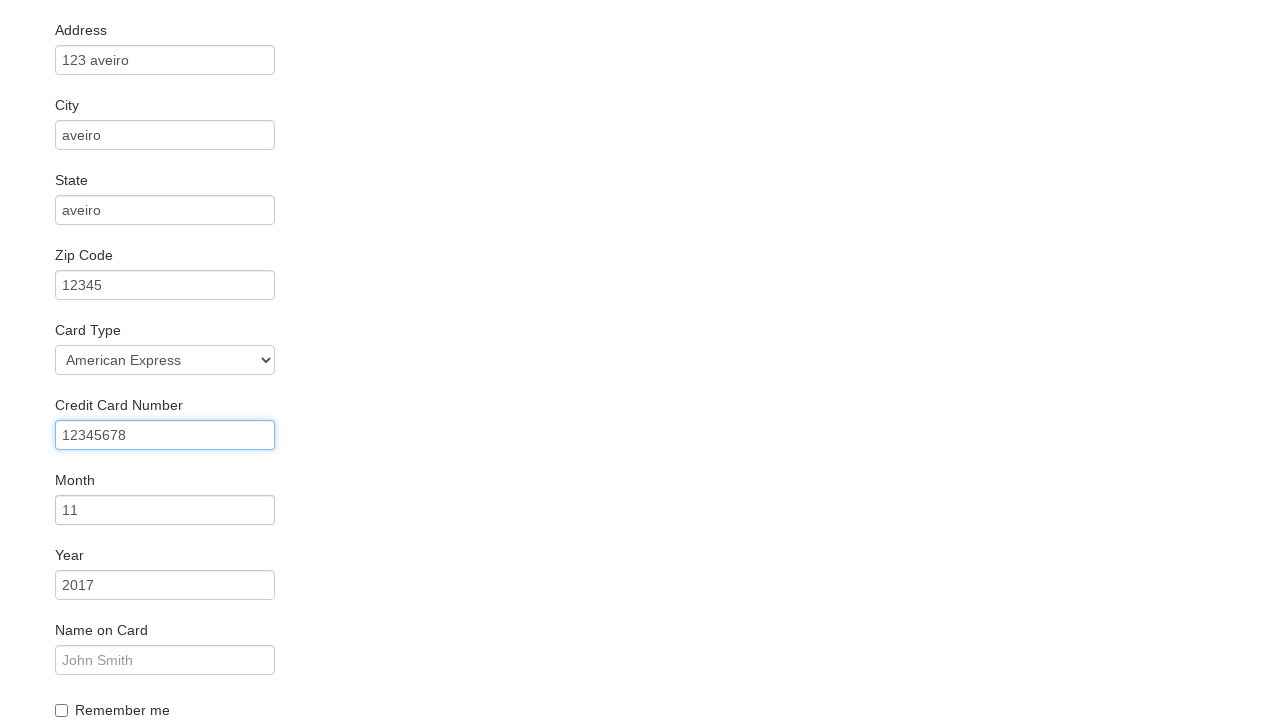

Filled credit card month with '12' on #creditCardMonth
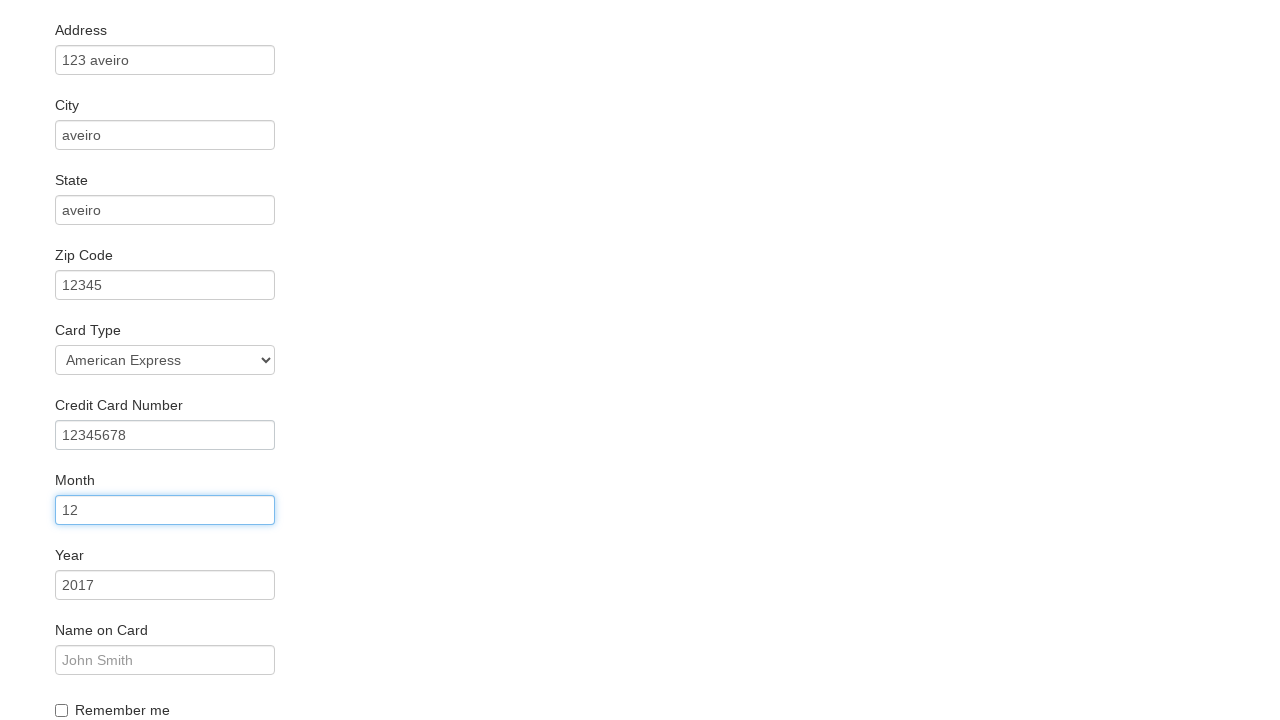

Clicked credit card year field at (165, 585) on #creditCardYear
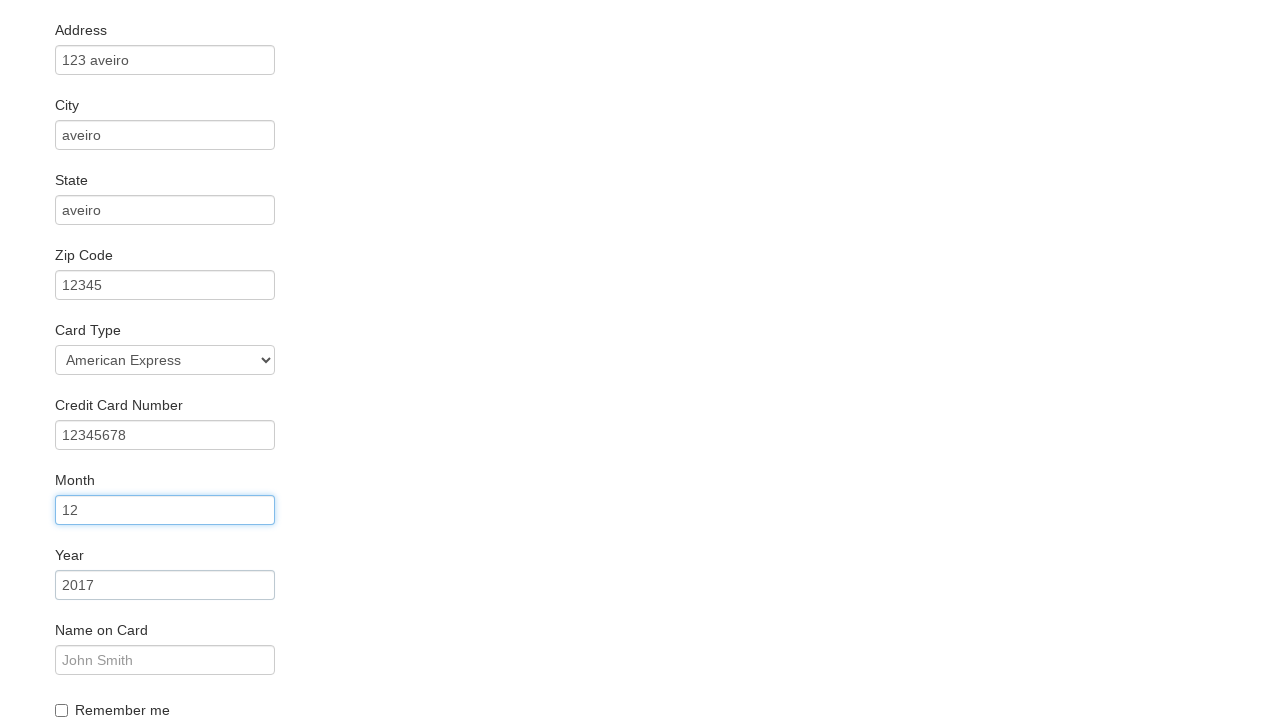

Filled credit card year with '2023' on #creditCardYear
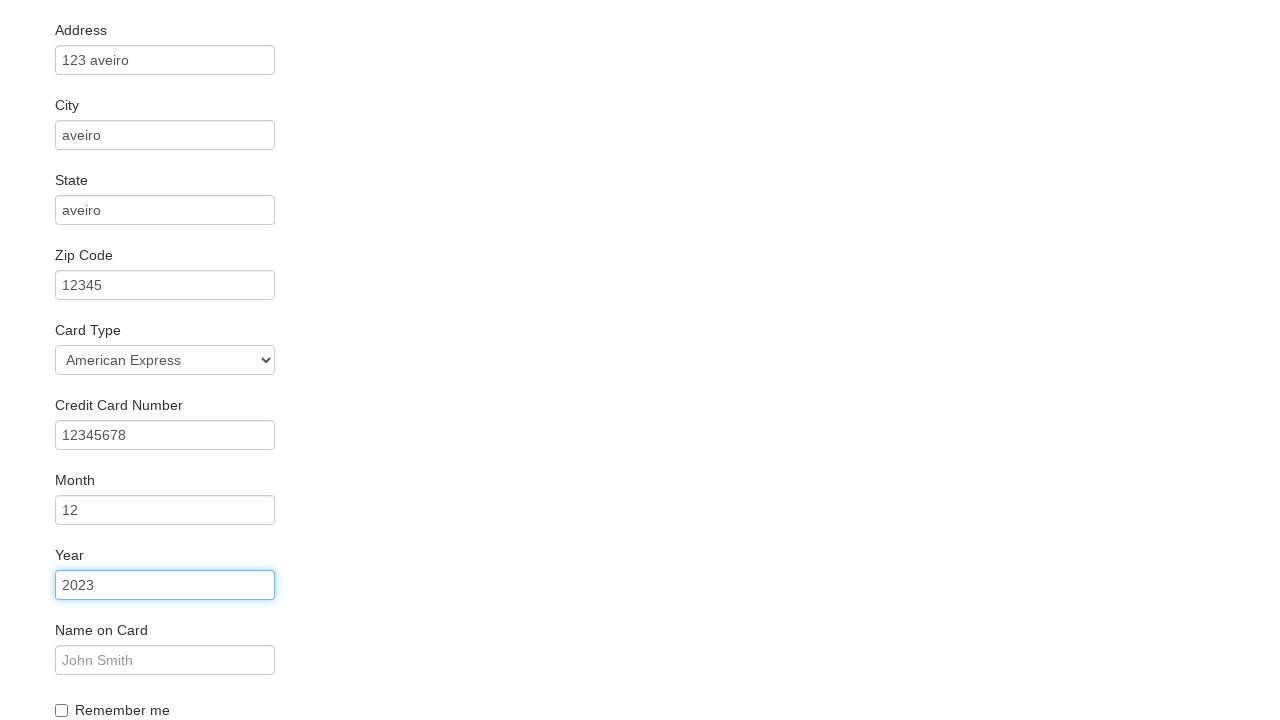

Clicked name on card field at (165, 660) on #nameOnCard
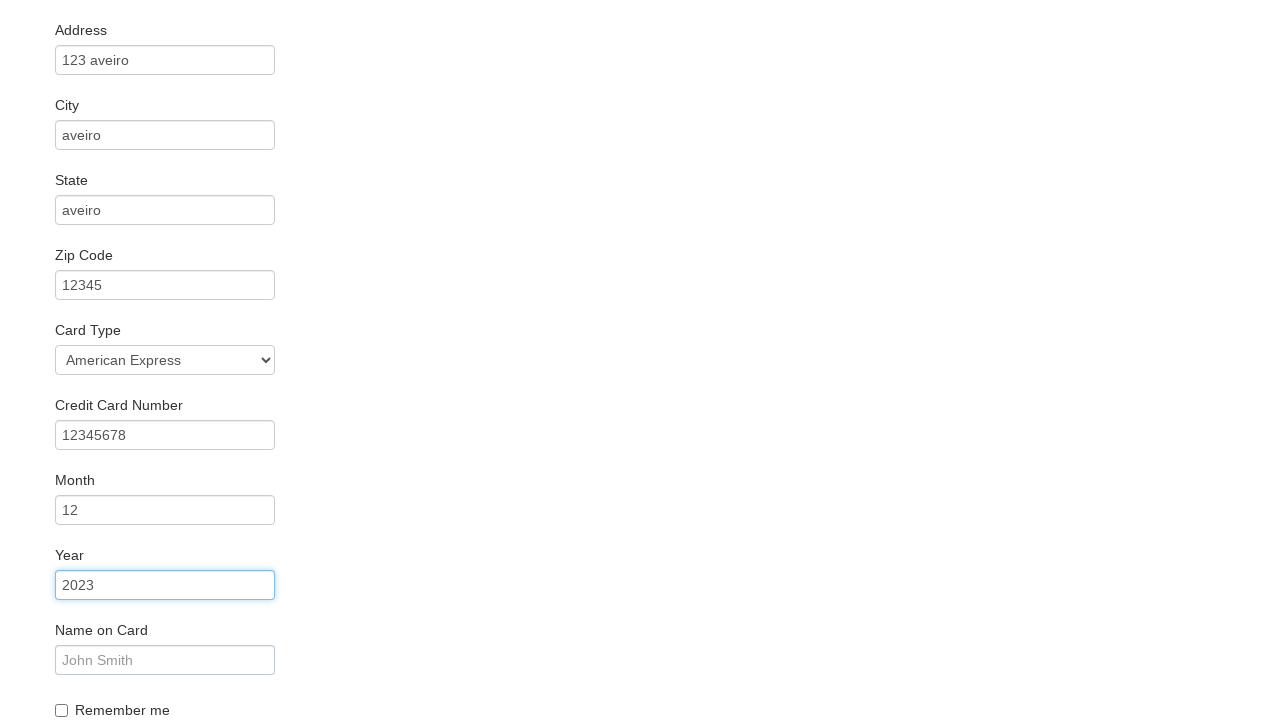

Filled name on card with 'rafael' on #nameOnCard
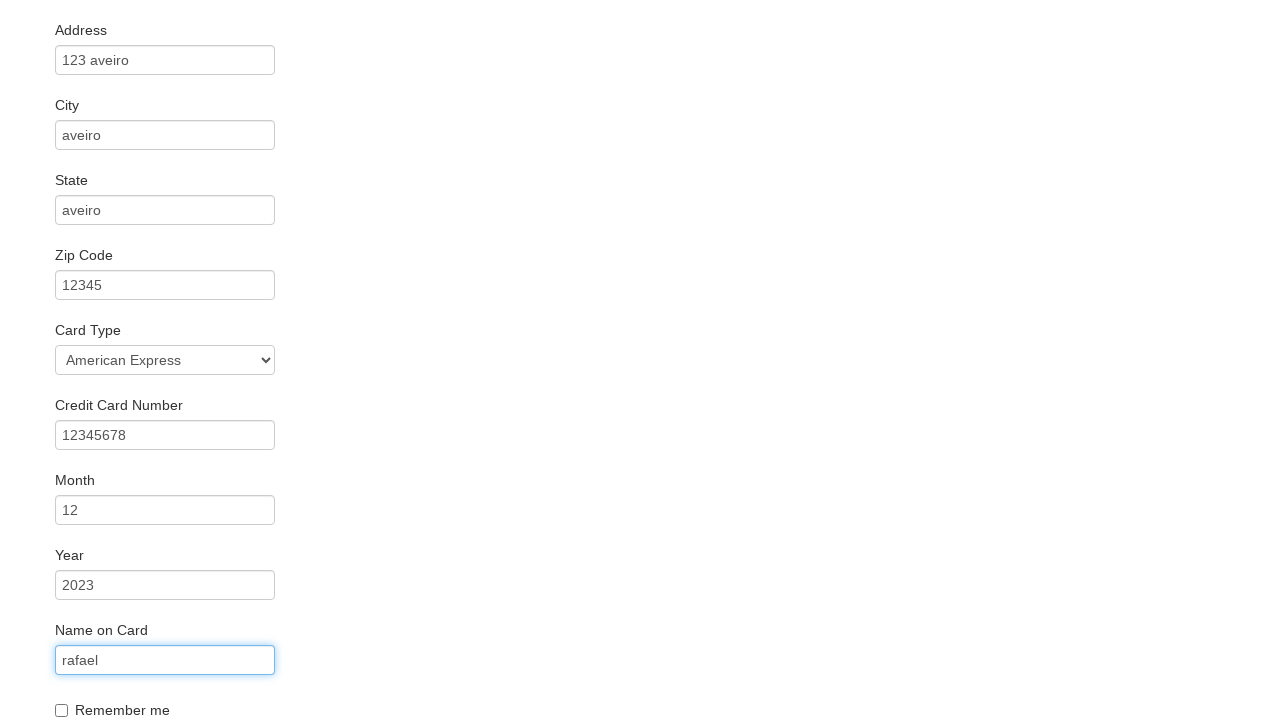

Clicked remember me checkbox at (640, 708) on .checkbox
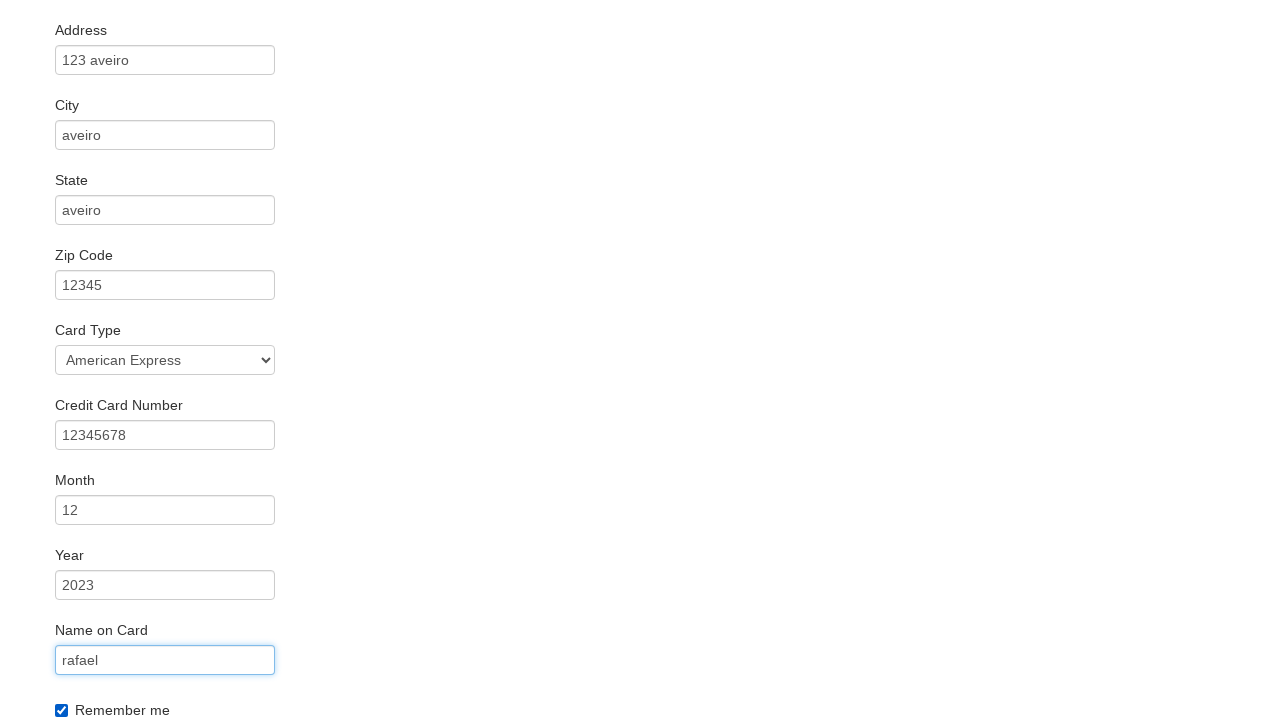

Clicked submit purchase button at (118, 685) on .btn-primary
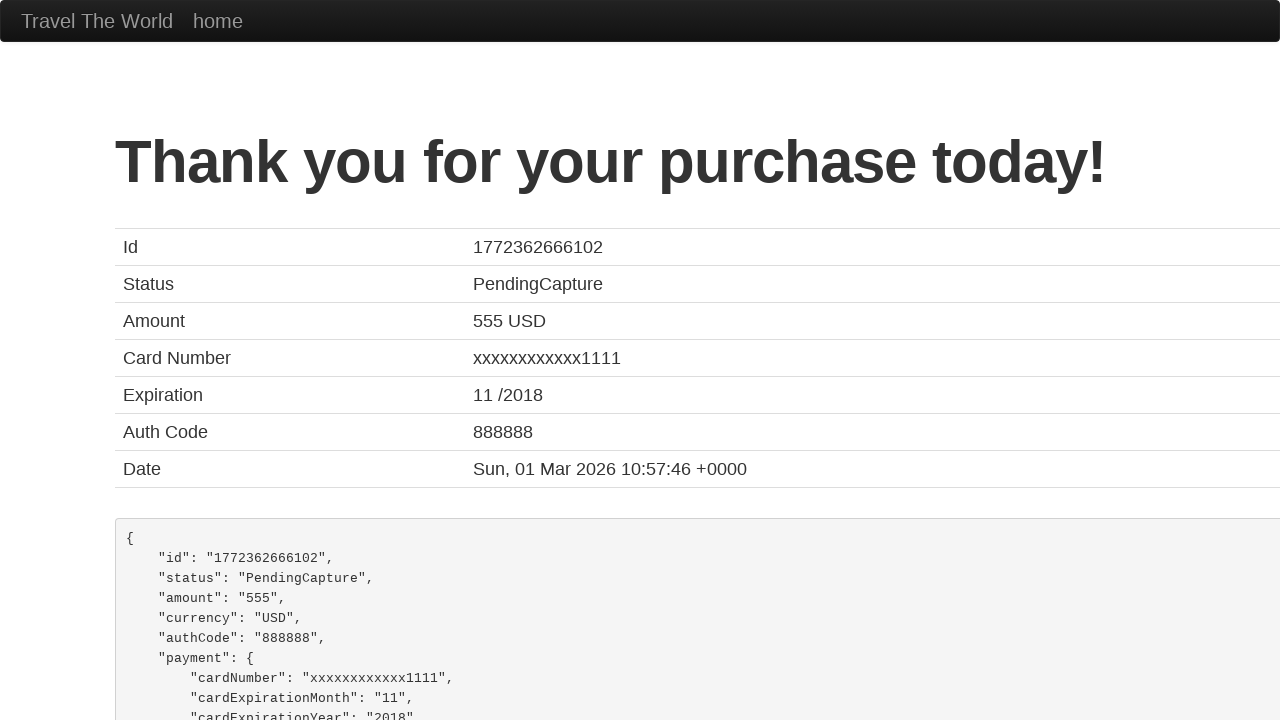

Confirmation page loaded with booking details
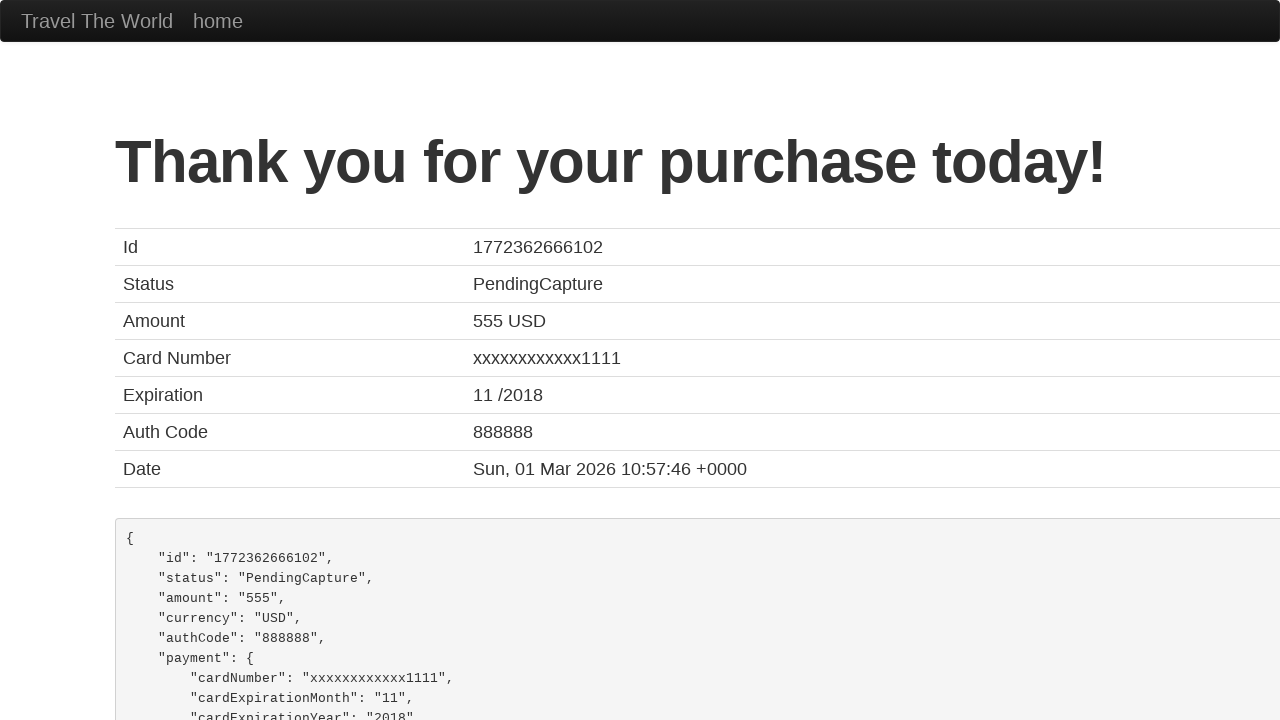

Verified page title is 'BlazeDemo Confirmation'
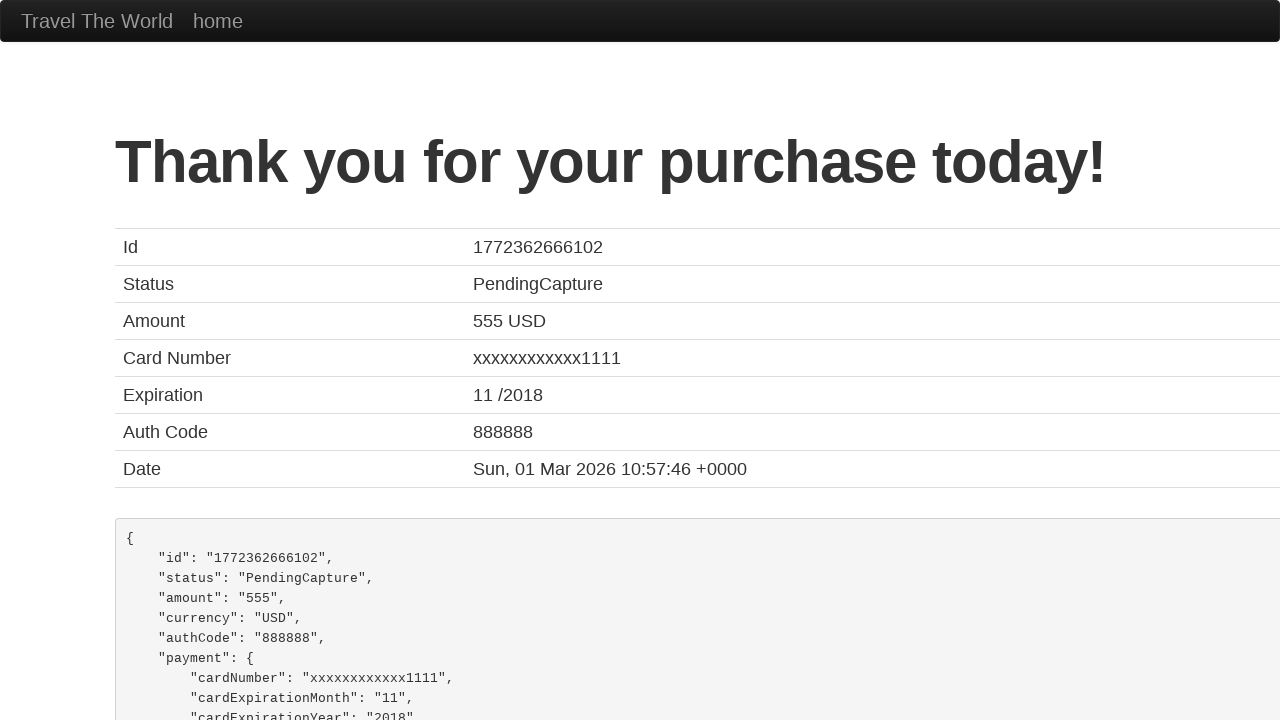

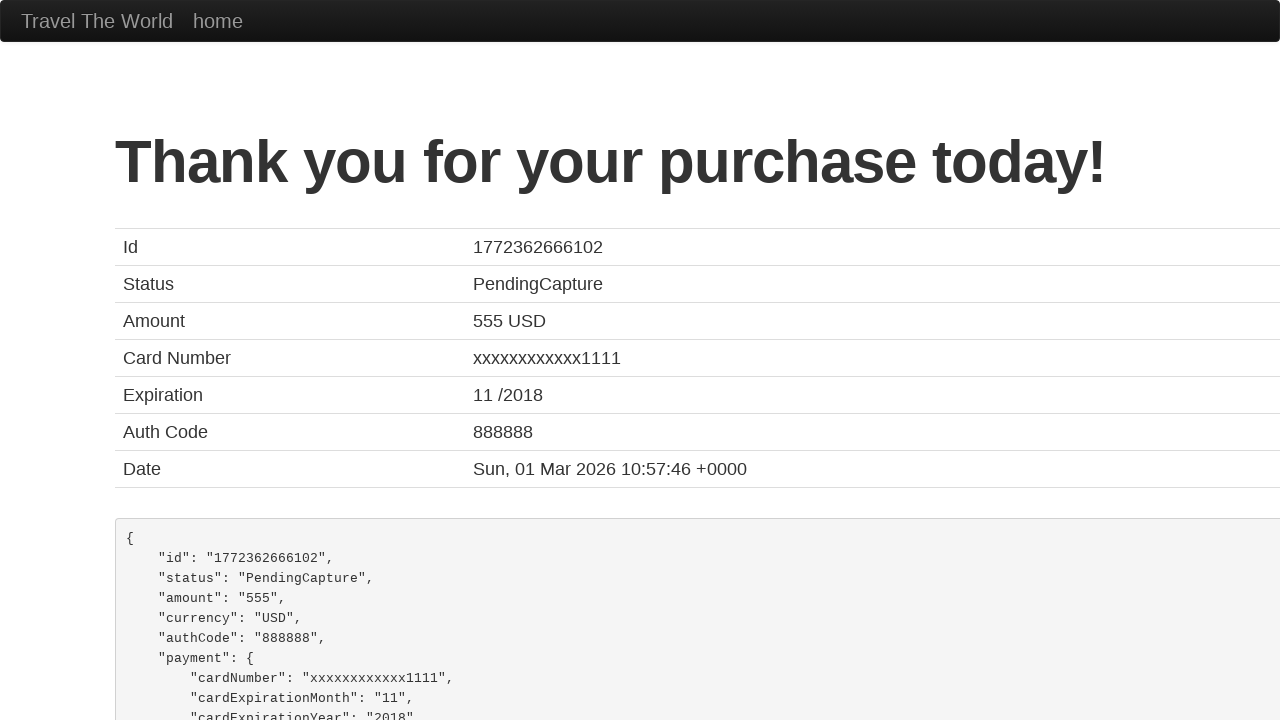